Tests drag and drop functionality within an iframe by dragging photo items to a trash container using both the dragTo method and manual mouse control approach.

Starting URL: https://www.globalsqa.com/demo-site/draganddrop/

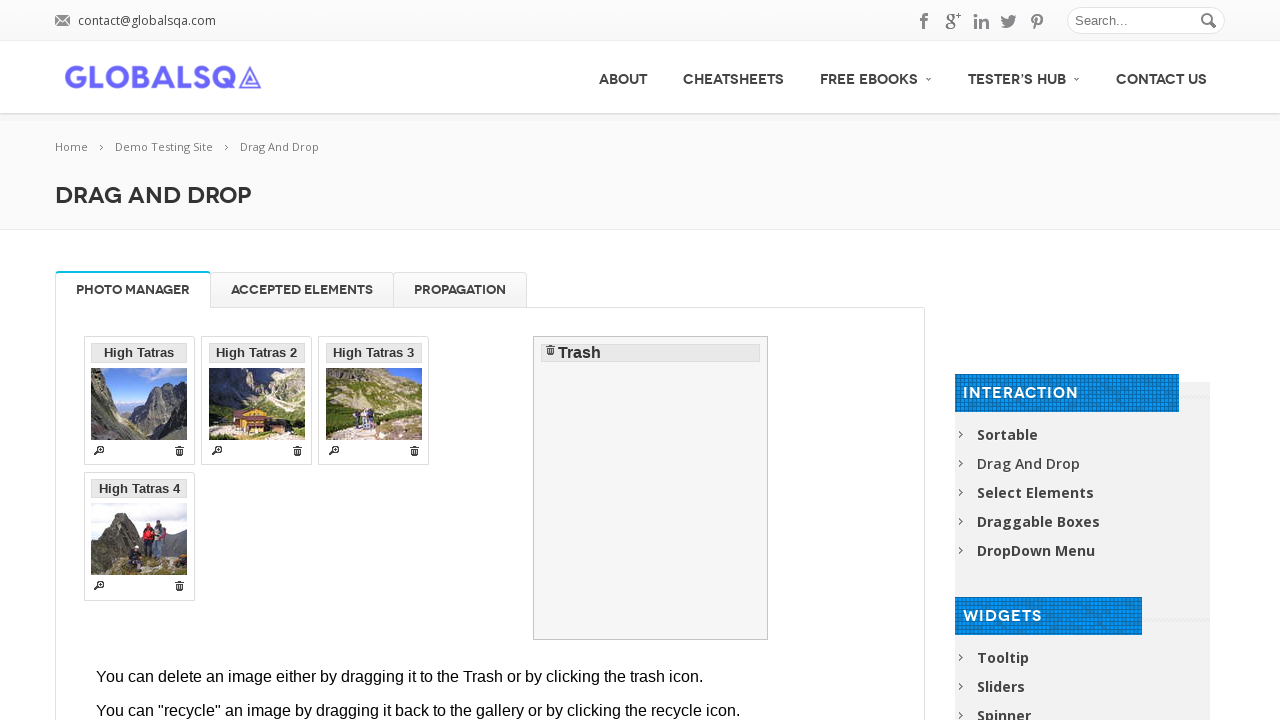

Located Photo Manager iframe
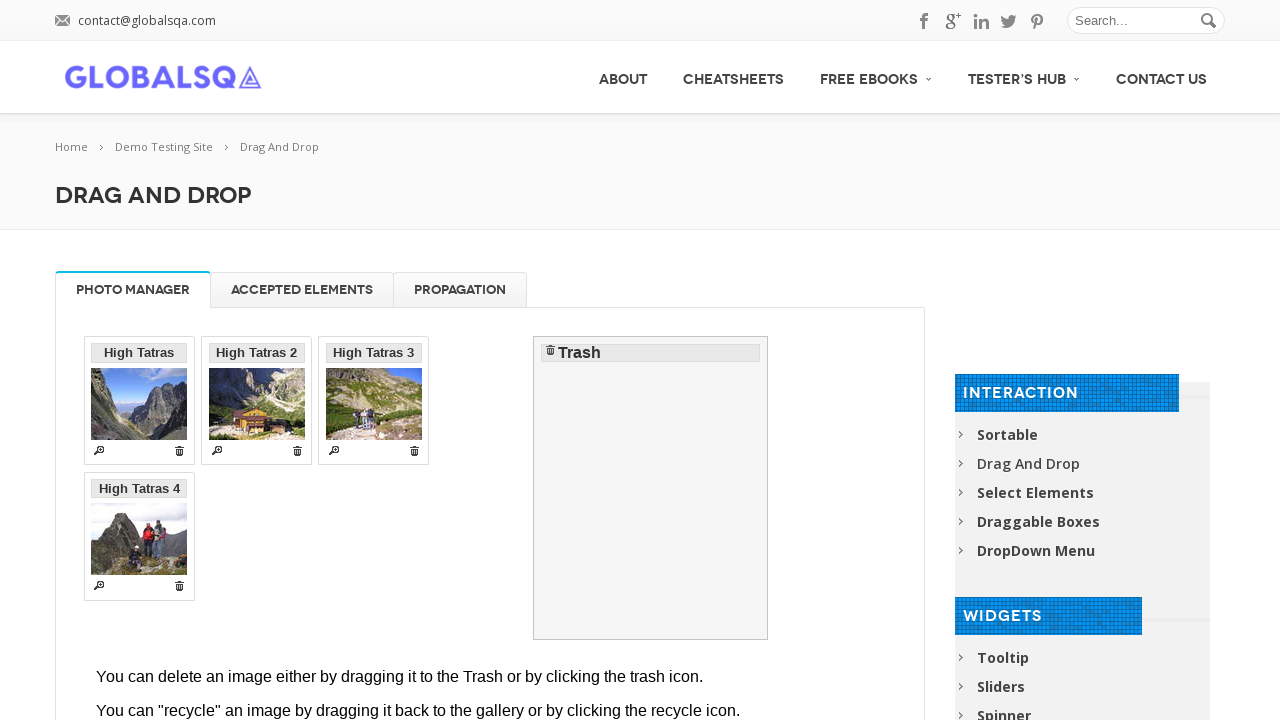

Dragged 'High Tatras 2' to trash using dragTo method at (651, 488)
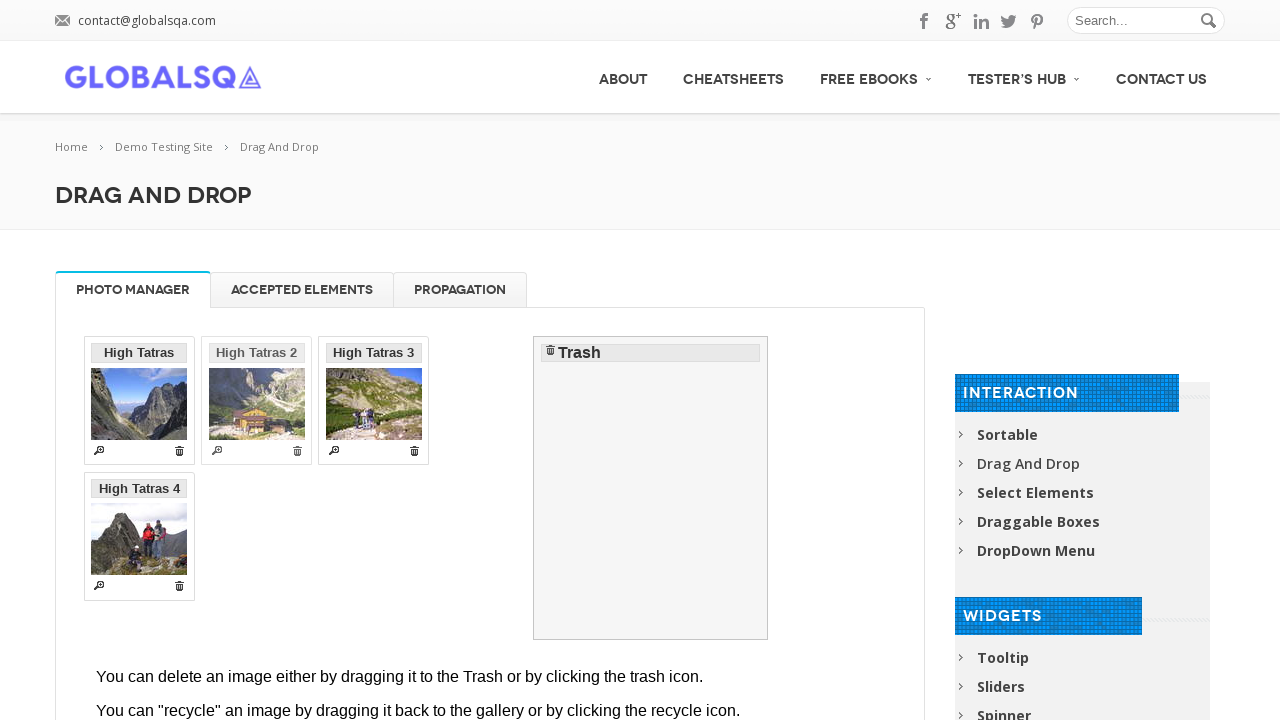

Hovered over 'High Tatras 4' photo item at (374, 401) on [rel-title="Photo Manager"] iframe >> internal:control=enter-frame >> li >> inte
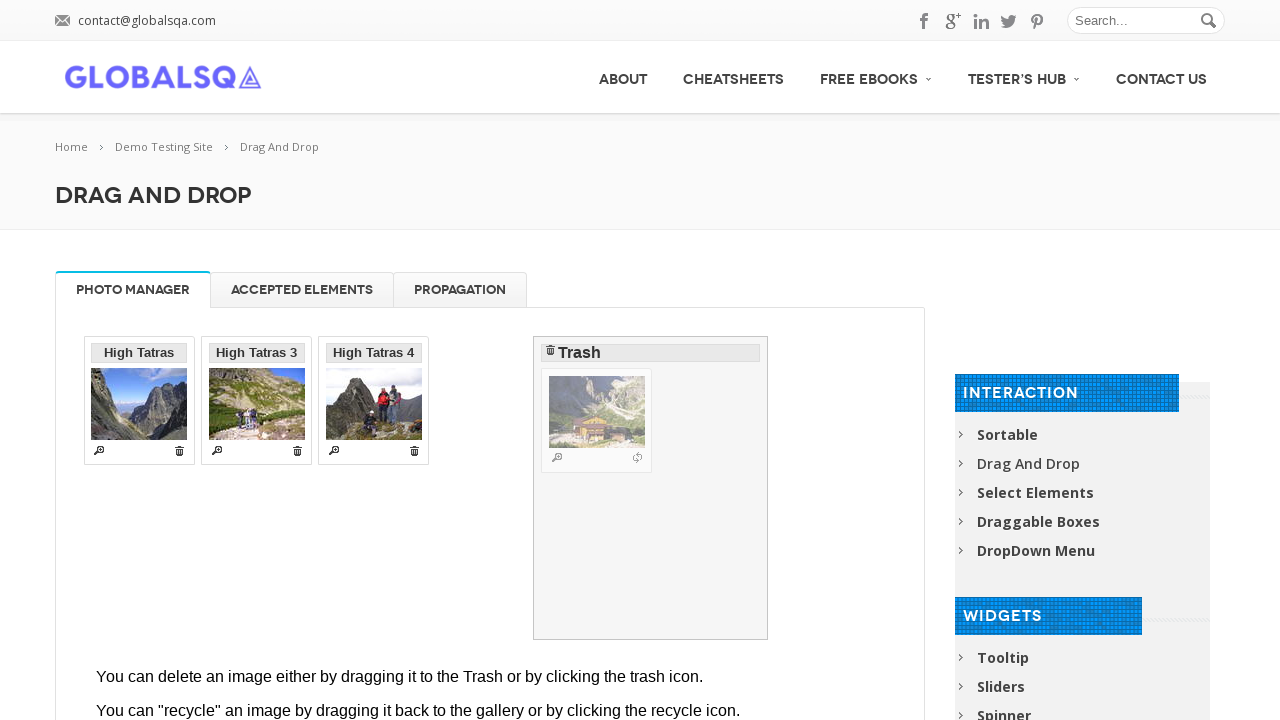

Pressed mouse button down to start drag at (374, 401)
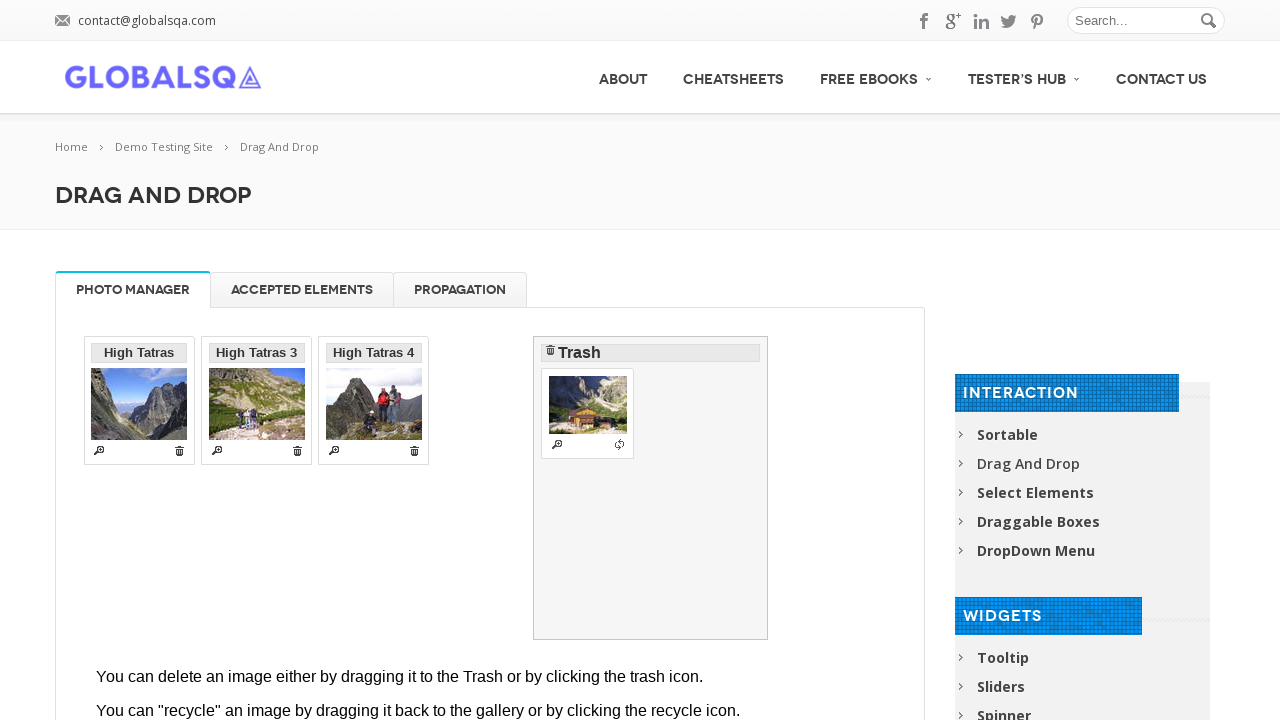

Moved mouse to trash container at (651, 488) on [rel-title="Photo Manager"] iframe >> internal:control=enter-frame >> #trash
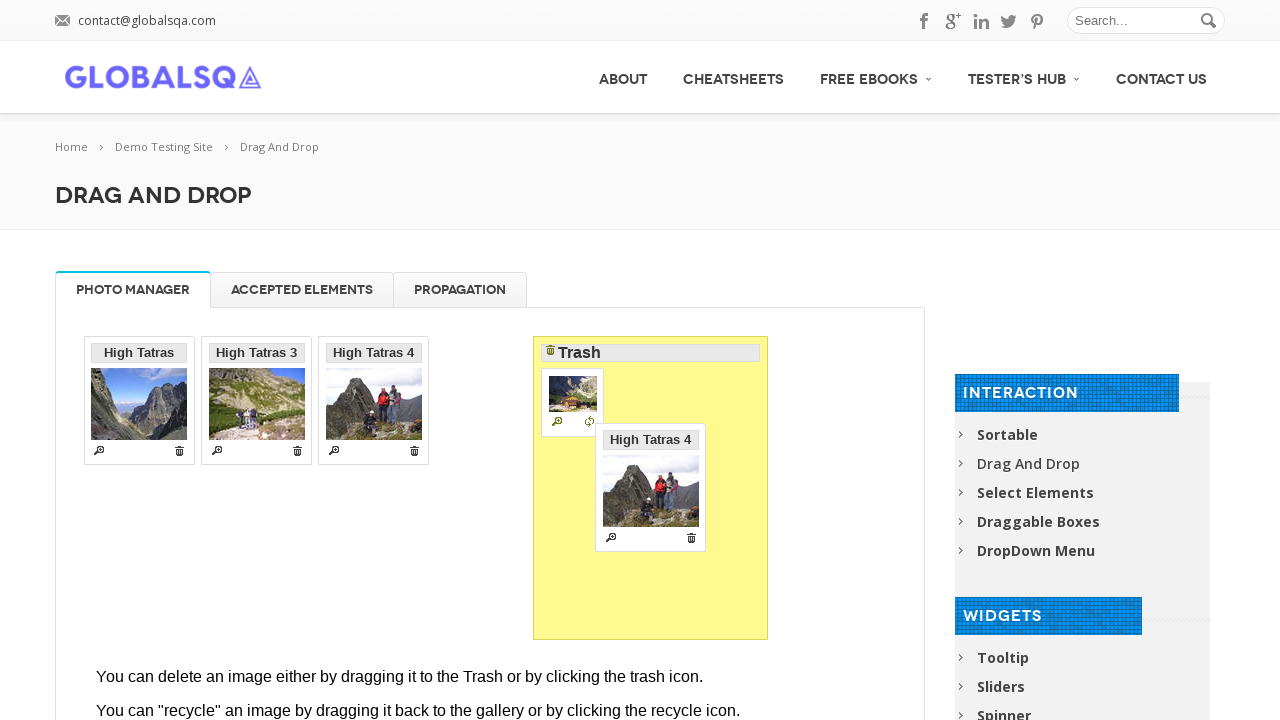

Released mouse button to complete drag of 'High Tatras 4' to trash at (651, 488)
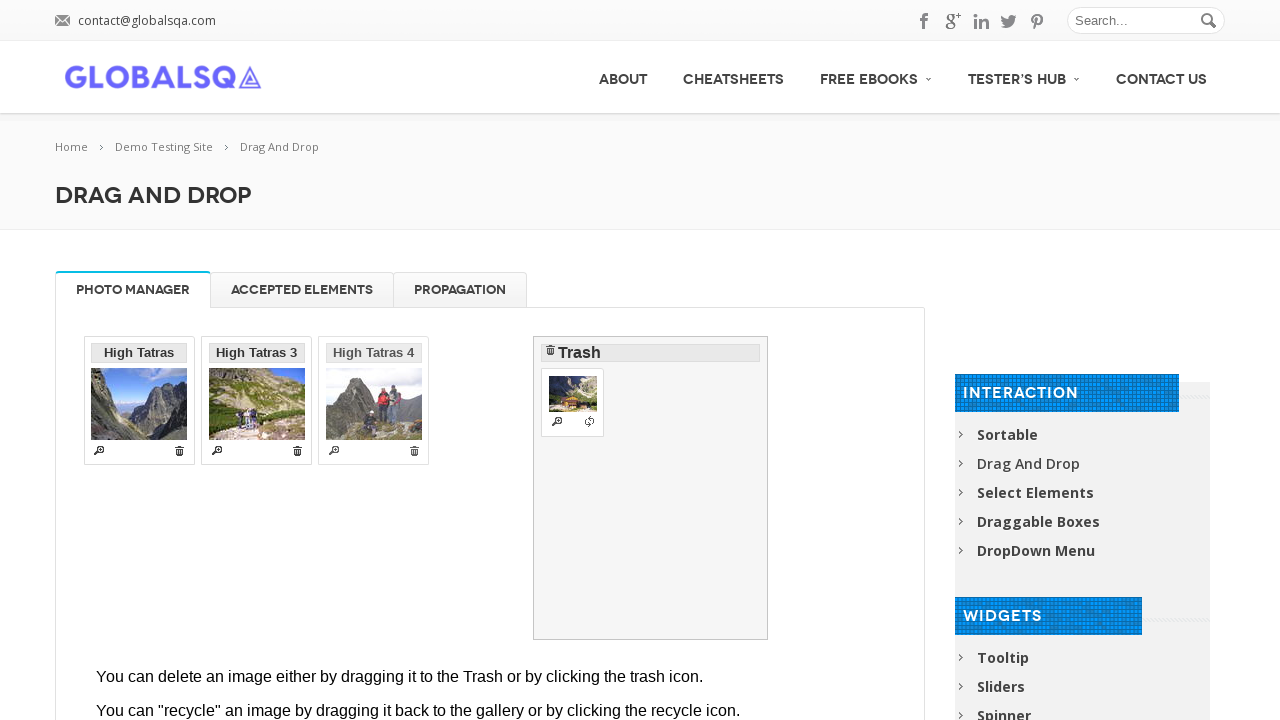

Verified both 'High Tatras 2' and 'High Tatras 4' are now in trash container
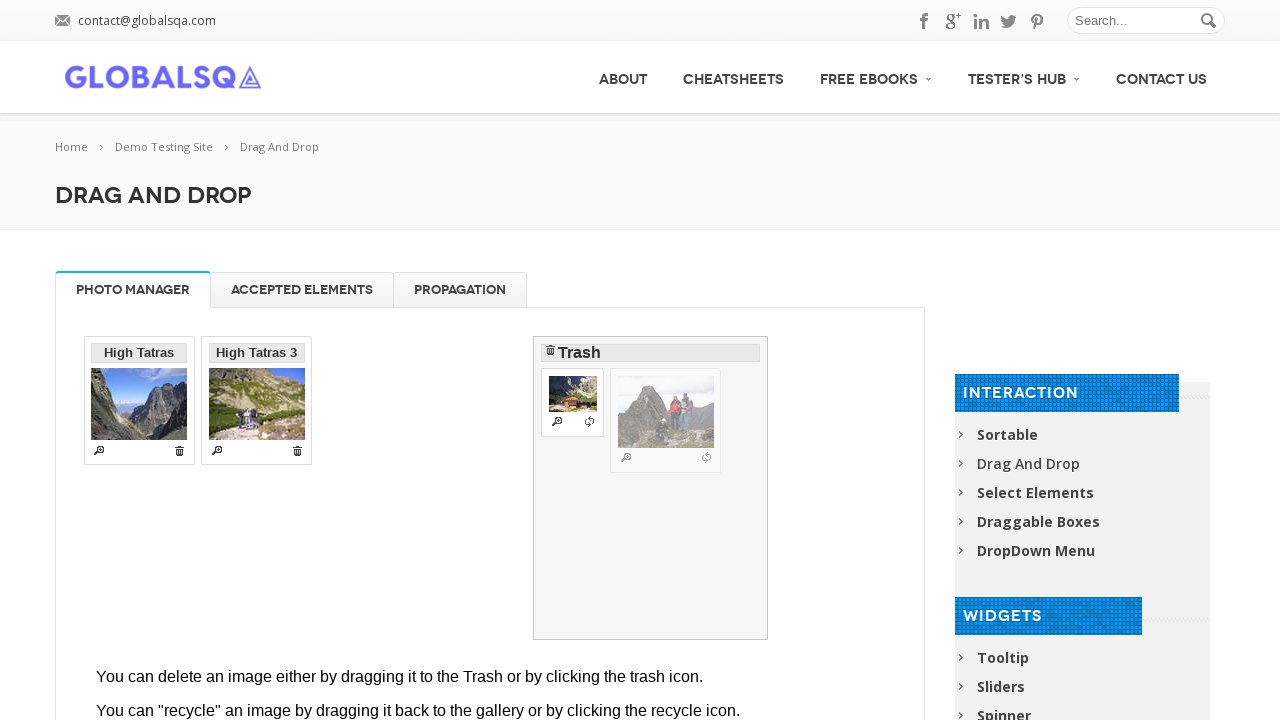

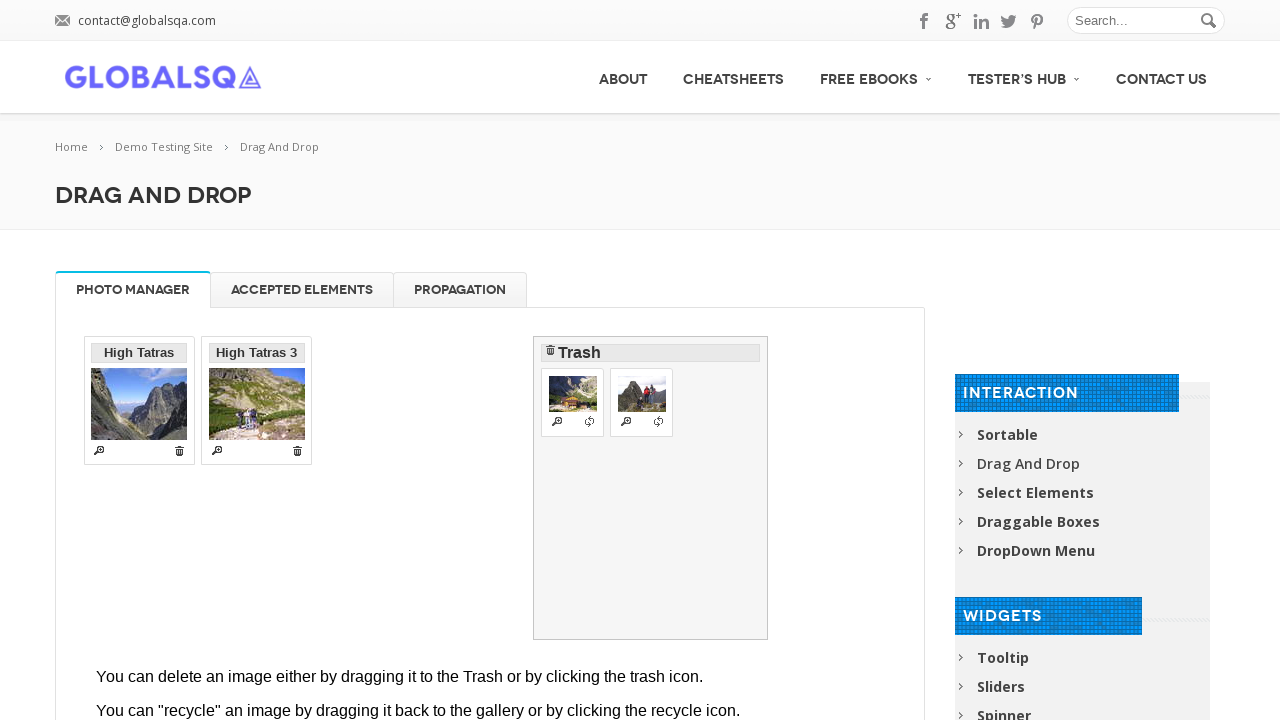